Tests file download functionality by navigating to a download page, clicking the first download link, and verifying a file is downloaded successfully.

Starting URL: https://the-internet.herokuapp.com/download

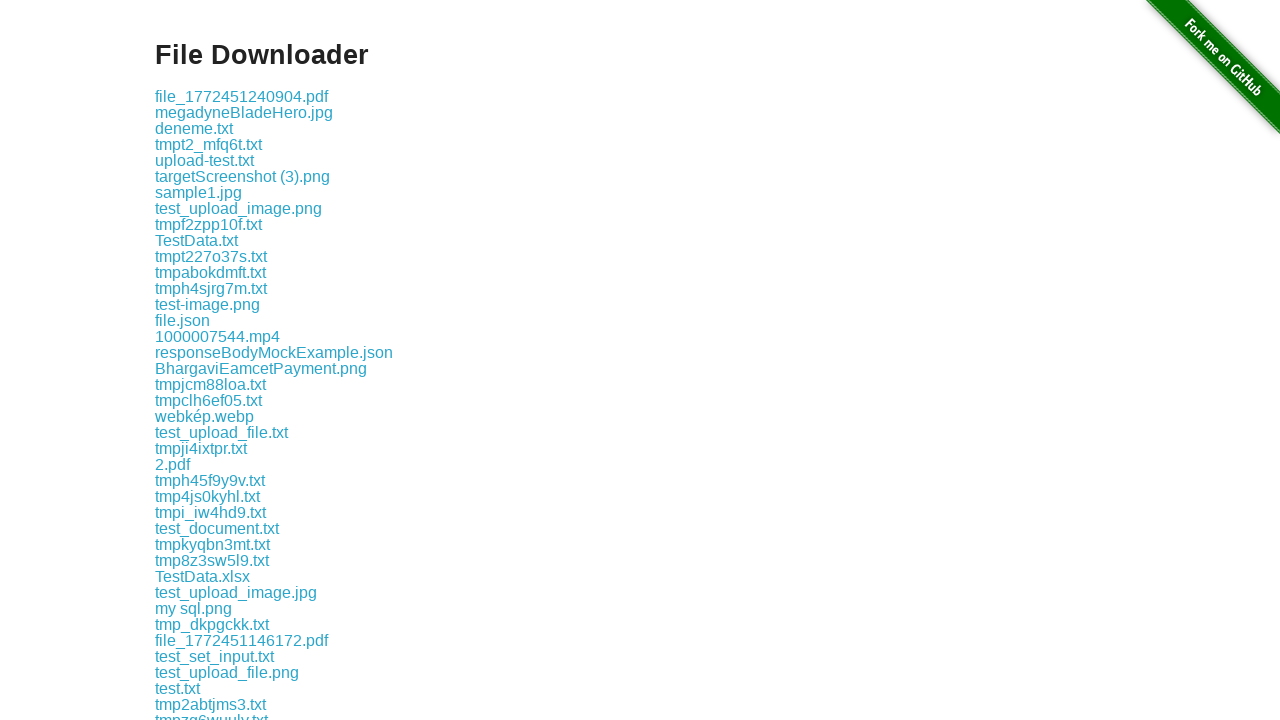

Clicked the first download link on the page at (242, 96) on .example a >> nth=0
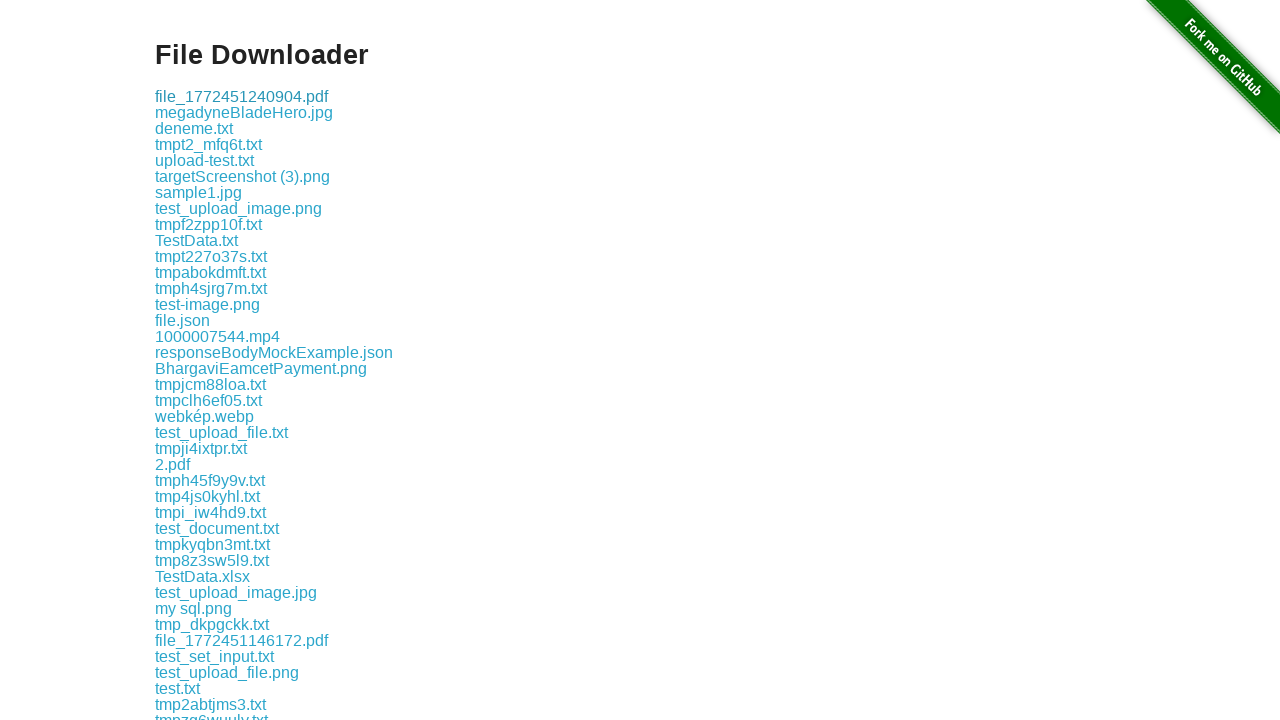

Waited 3 seconds for download to initiate
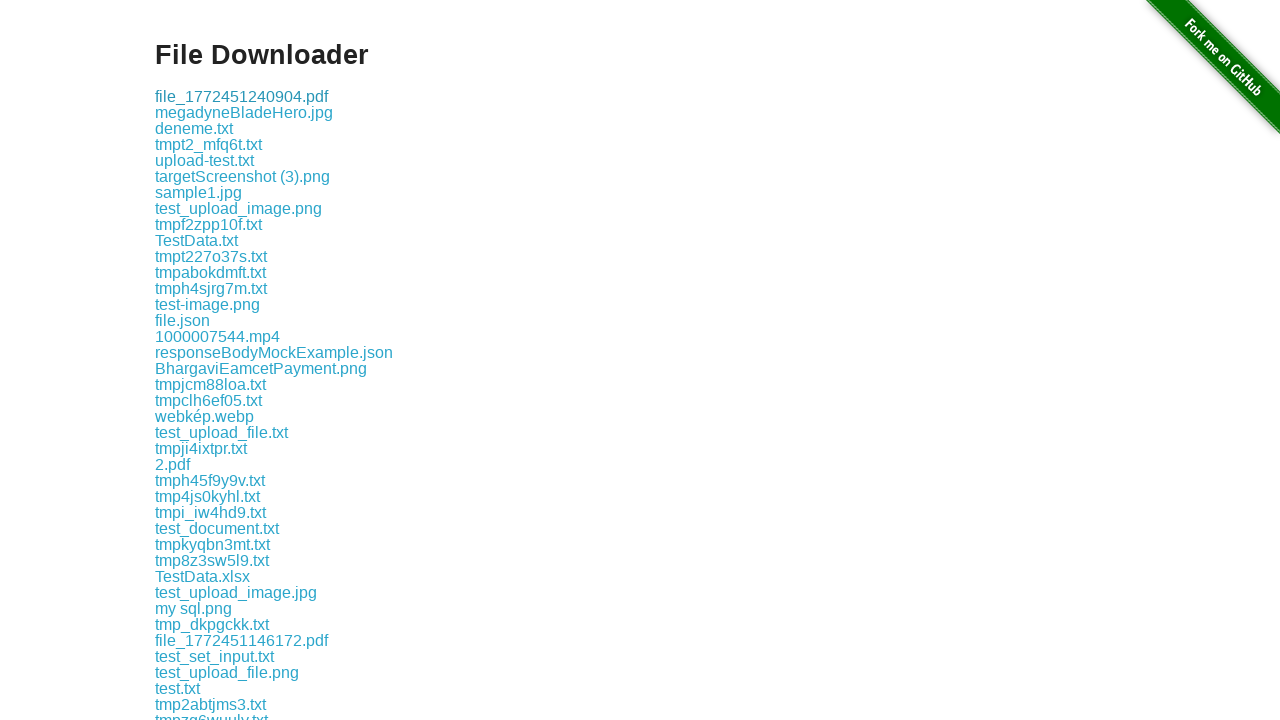

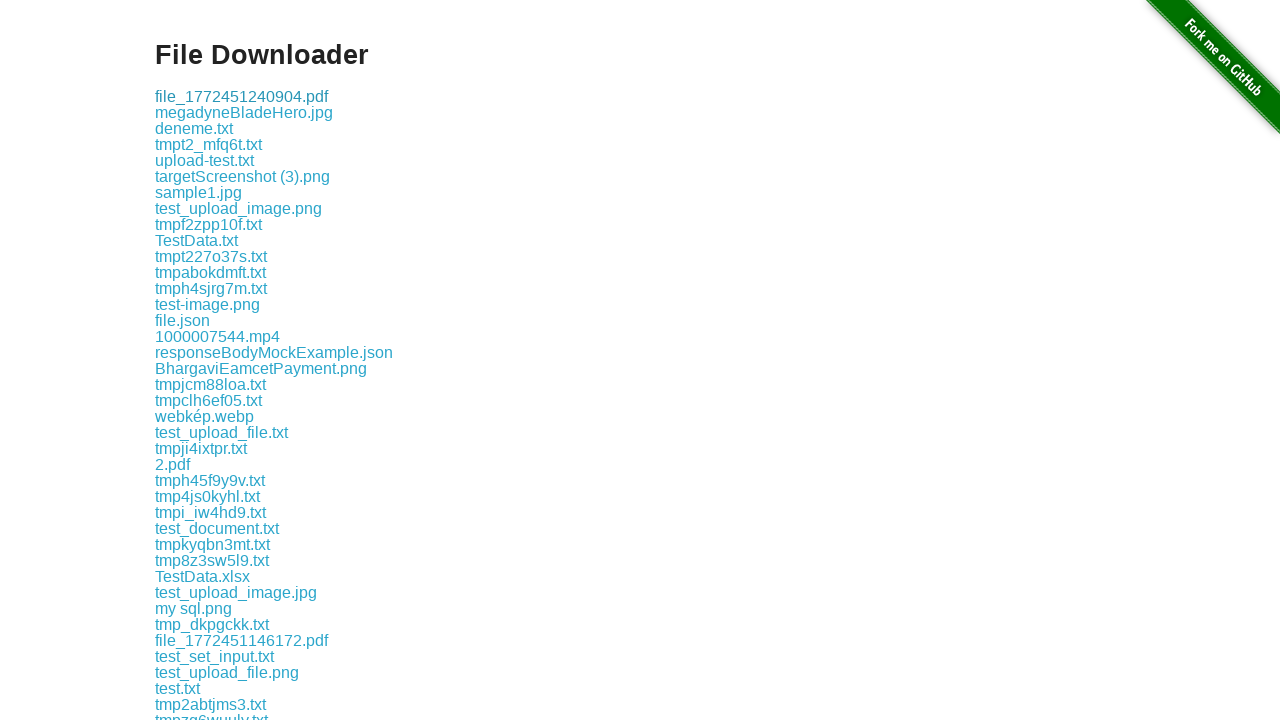